Tests registration form validation by submitting with valid username but empty password, verifying the appropriate error message appears.

Starting URL: https://anatoly-karpovich.github.io/demo-login-form/

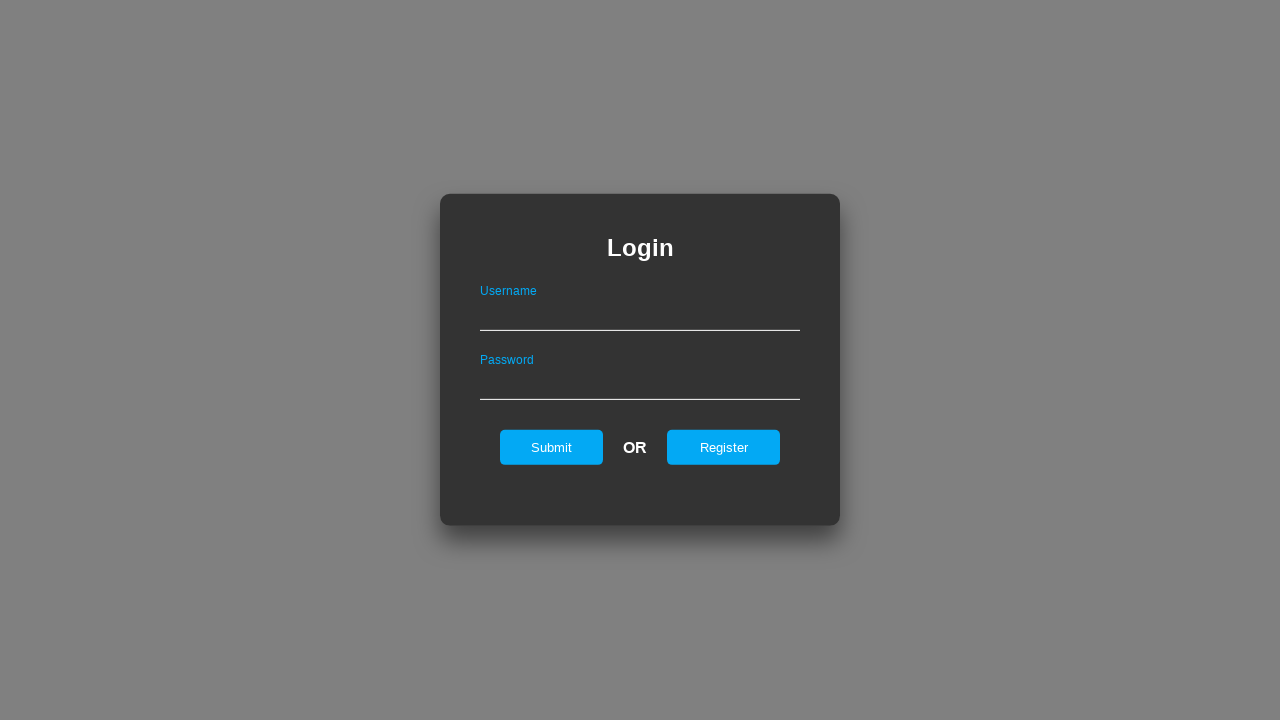

Login form loaded and visible
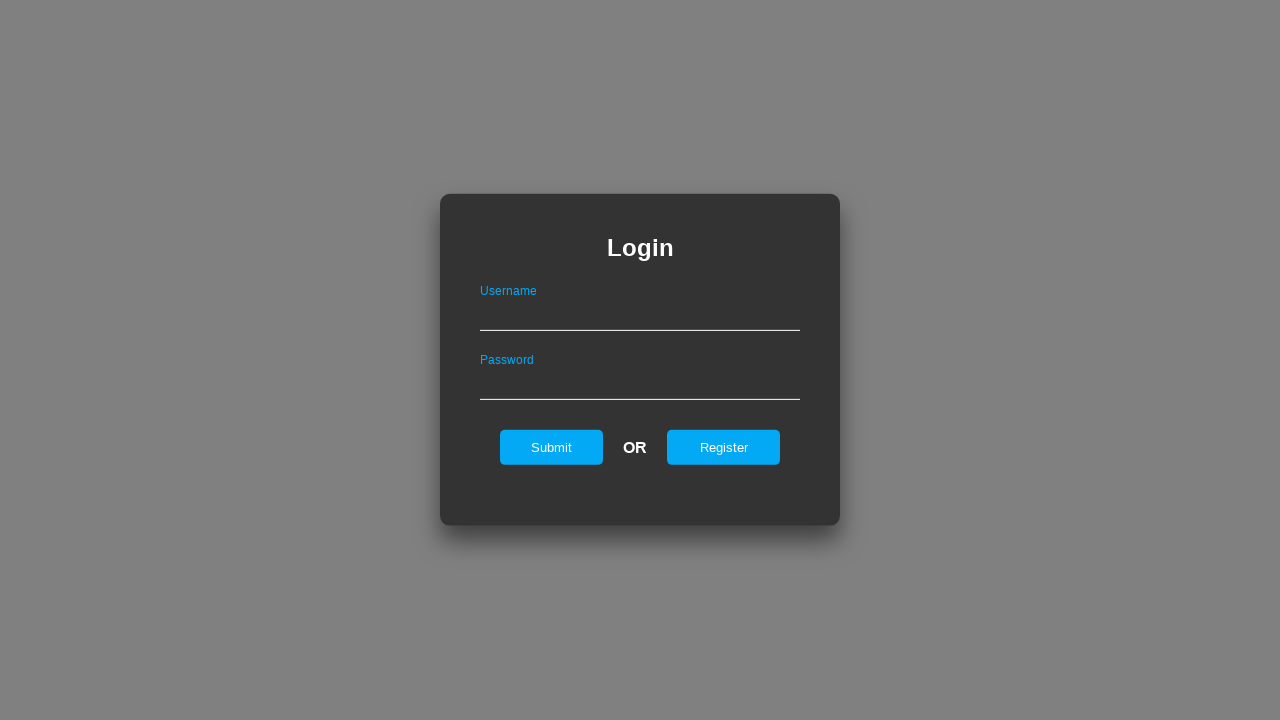

Clicked register button to switch to registration form at (724, 447) on #registerOnLogin
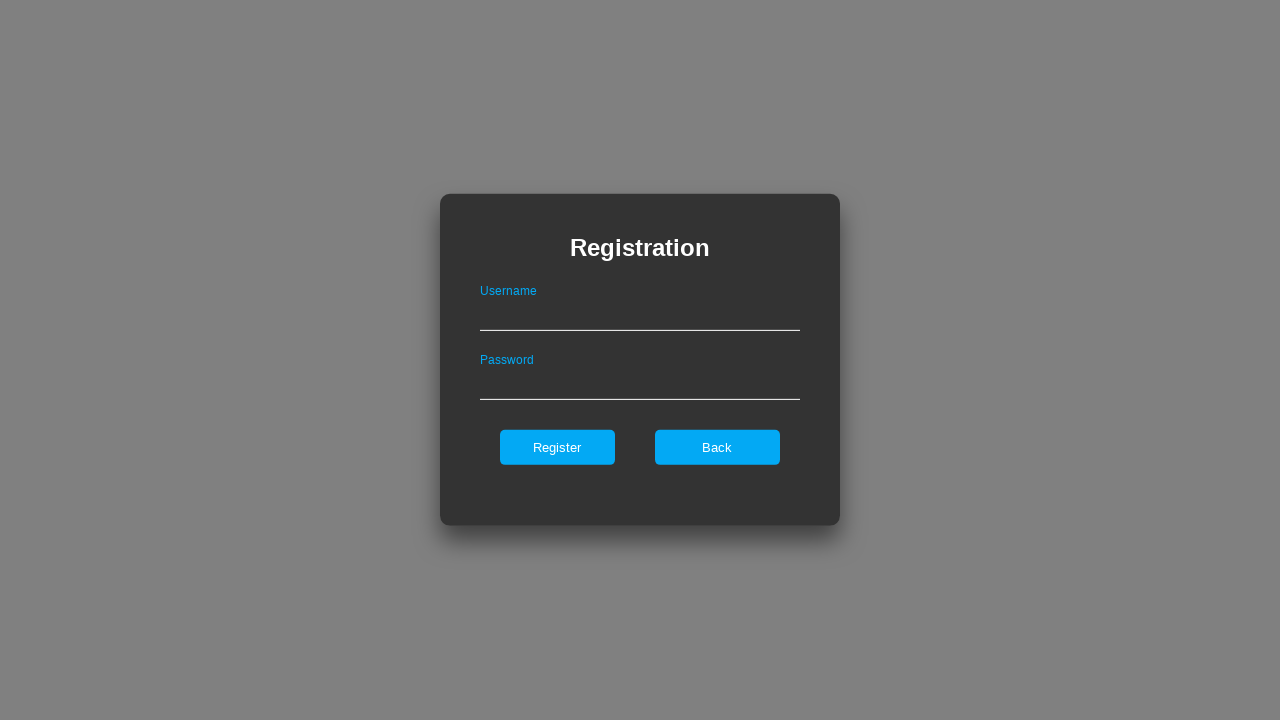

Registration form loaded and visible
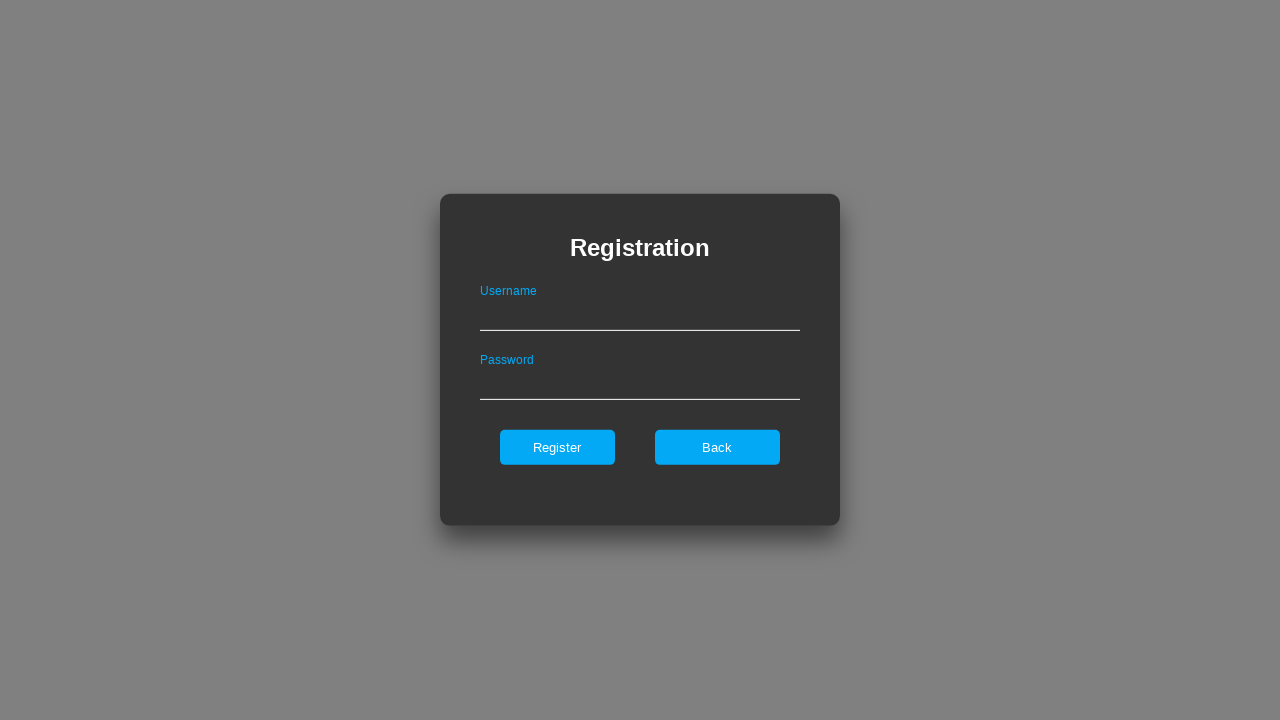

Filled username field with 'test@gmail.com' on #userNameOnRegister
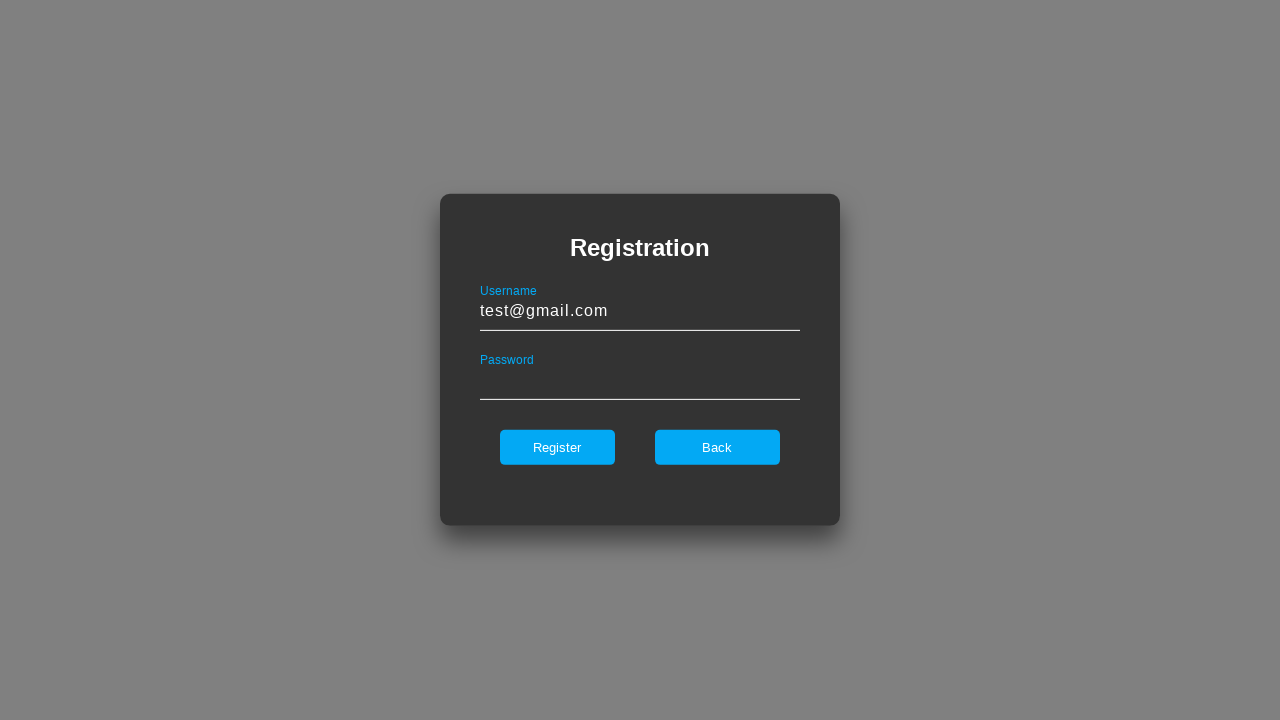

Clicked register button with empty password at (557, 447) on #register
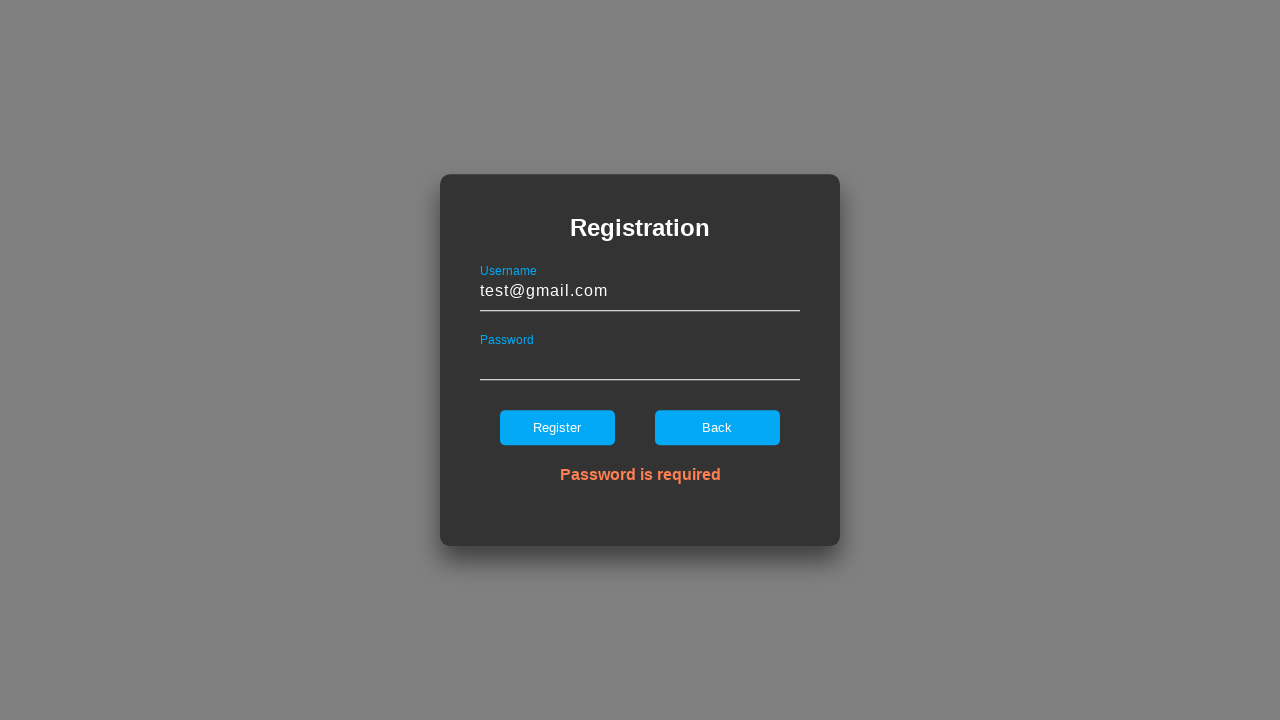

Error message element appeared
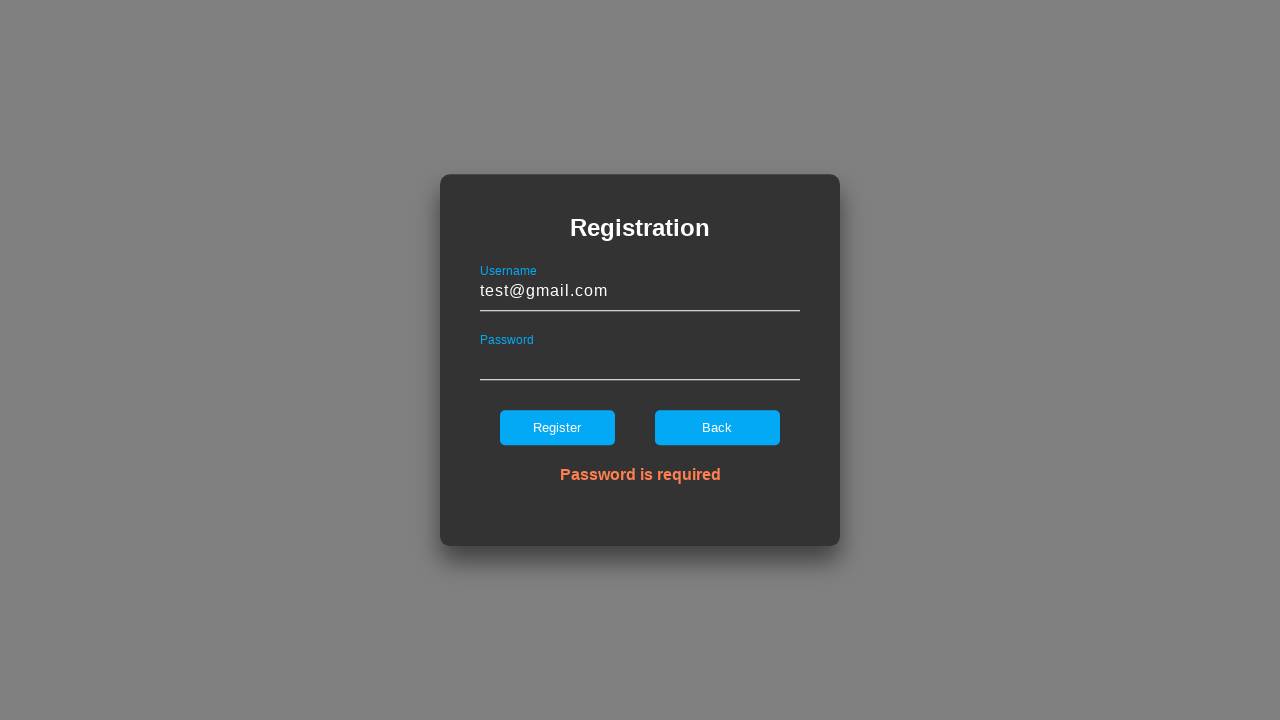

Verified error message: 'Password is required'
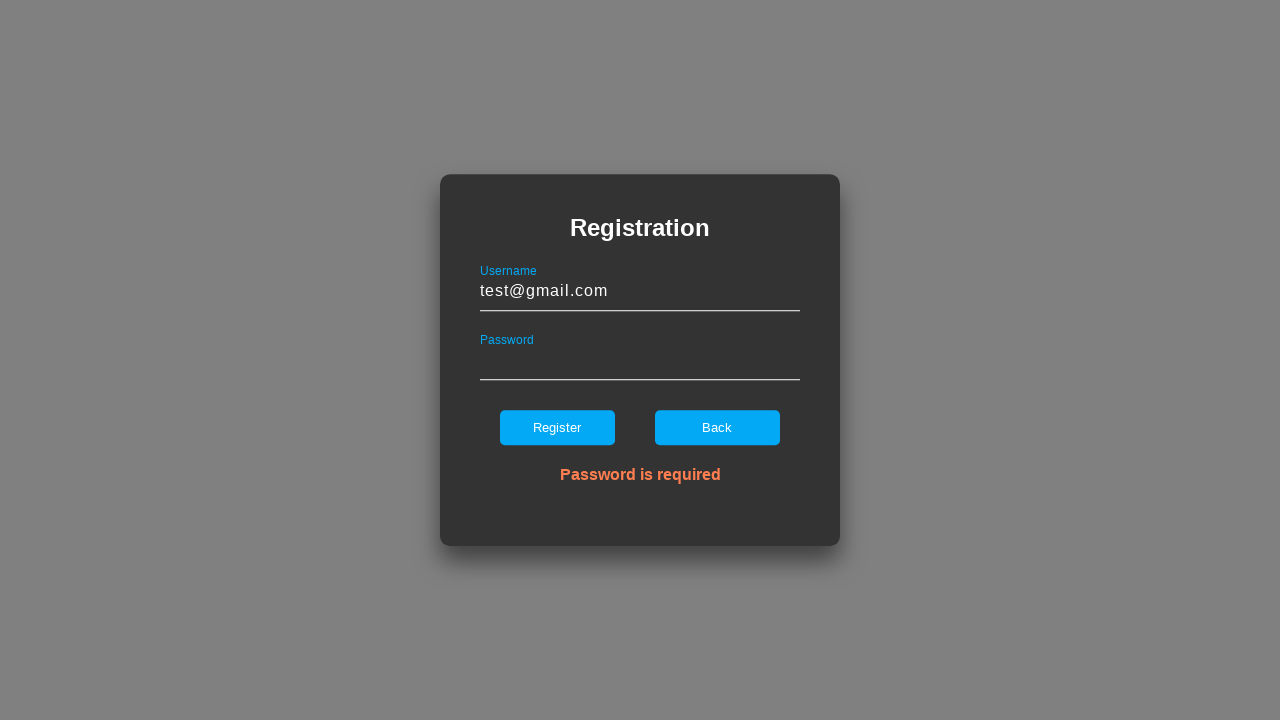

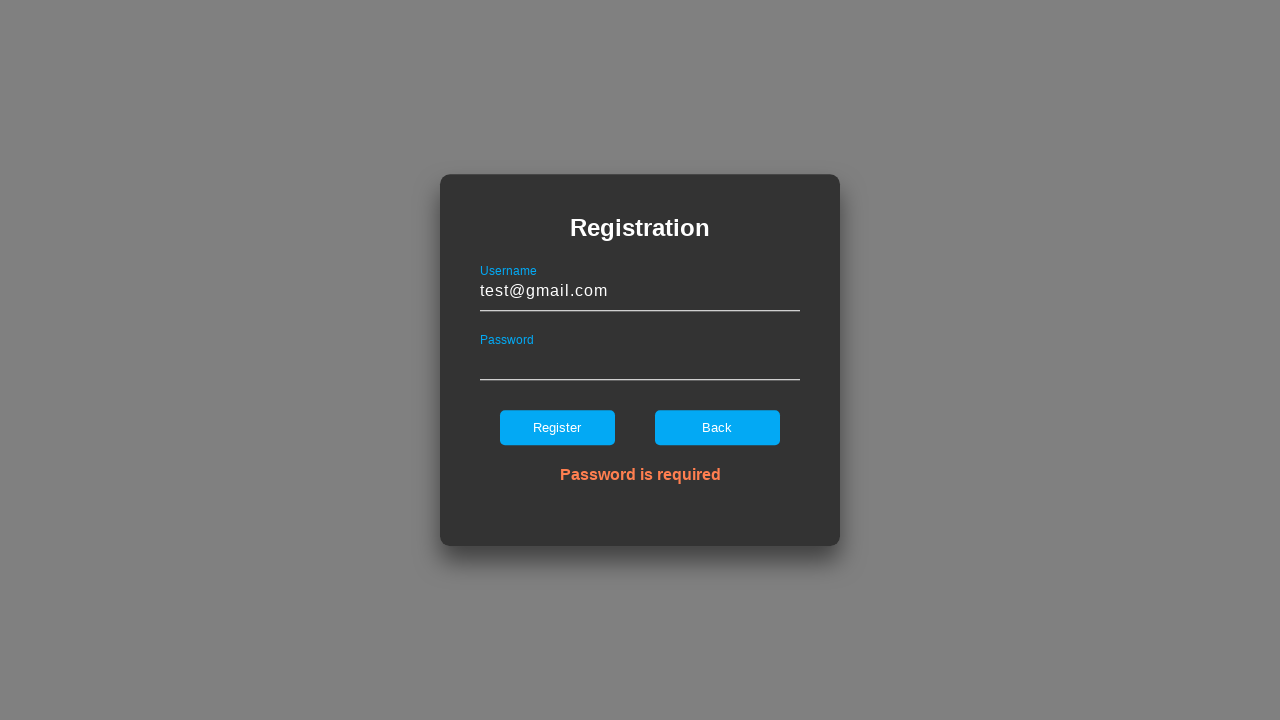